Tests iframe switching functionality by navigating to jQuery UI menu demo, switching to the iframe containing the menu, and hovering over a menu element

Starting URL: https://jqueryui.com/menu/

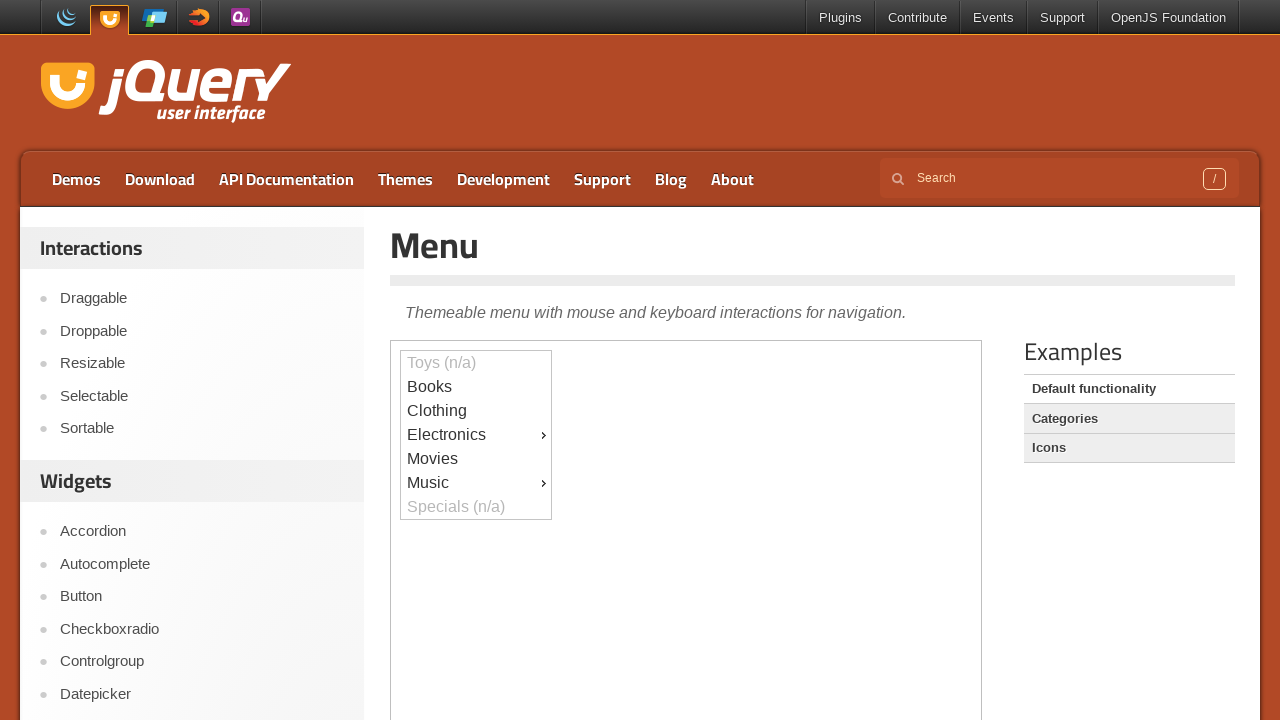

Navigated to jQuery UI menu demo page
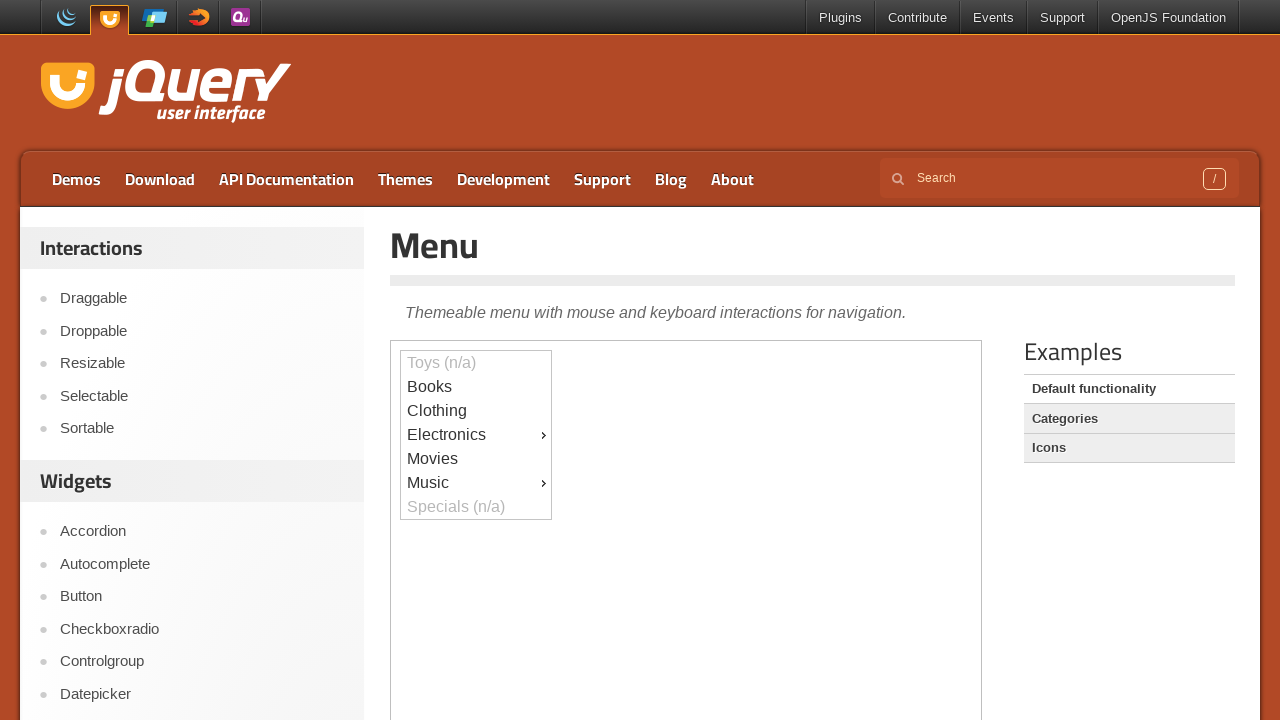

Located the iframe containing the menu
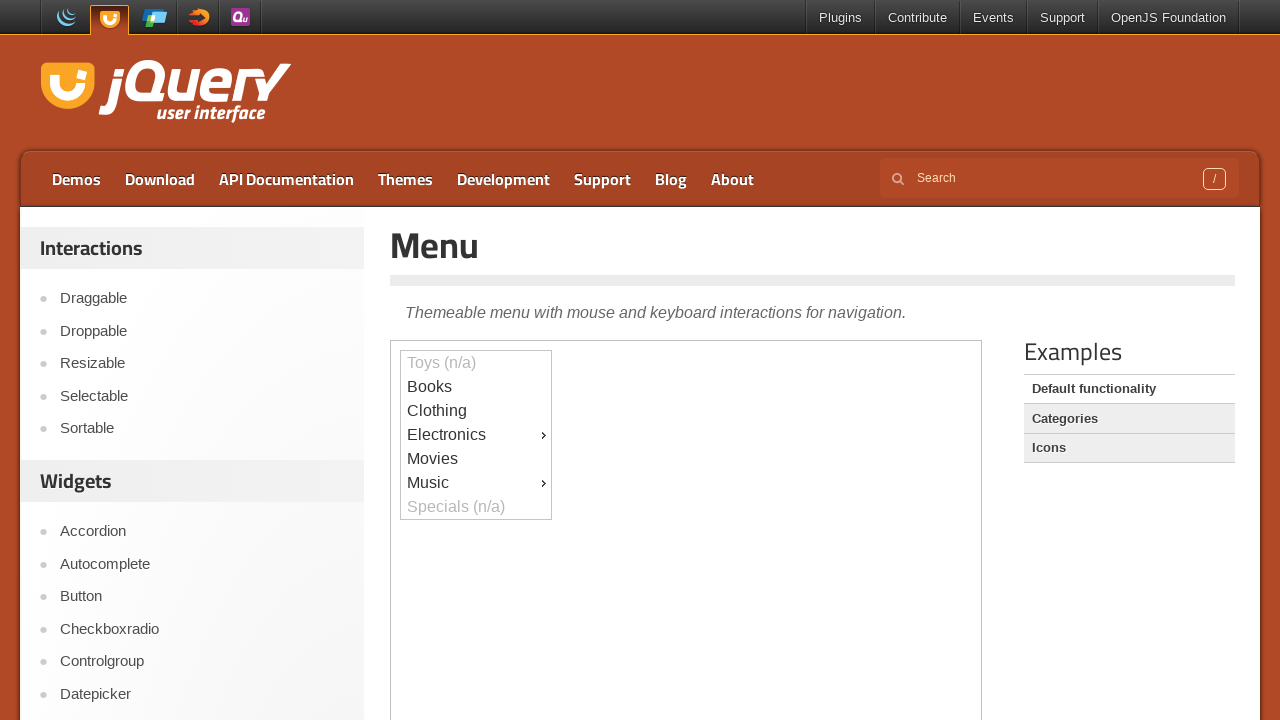

Hovered over menu element with id ui-id-4 at (476, 435) on iframe >> nth=0 >> internal:control=enter-frame >> #ui-id-4
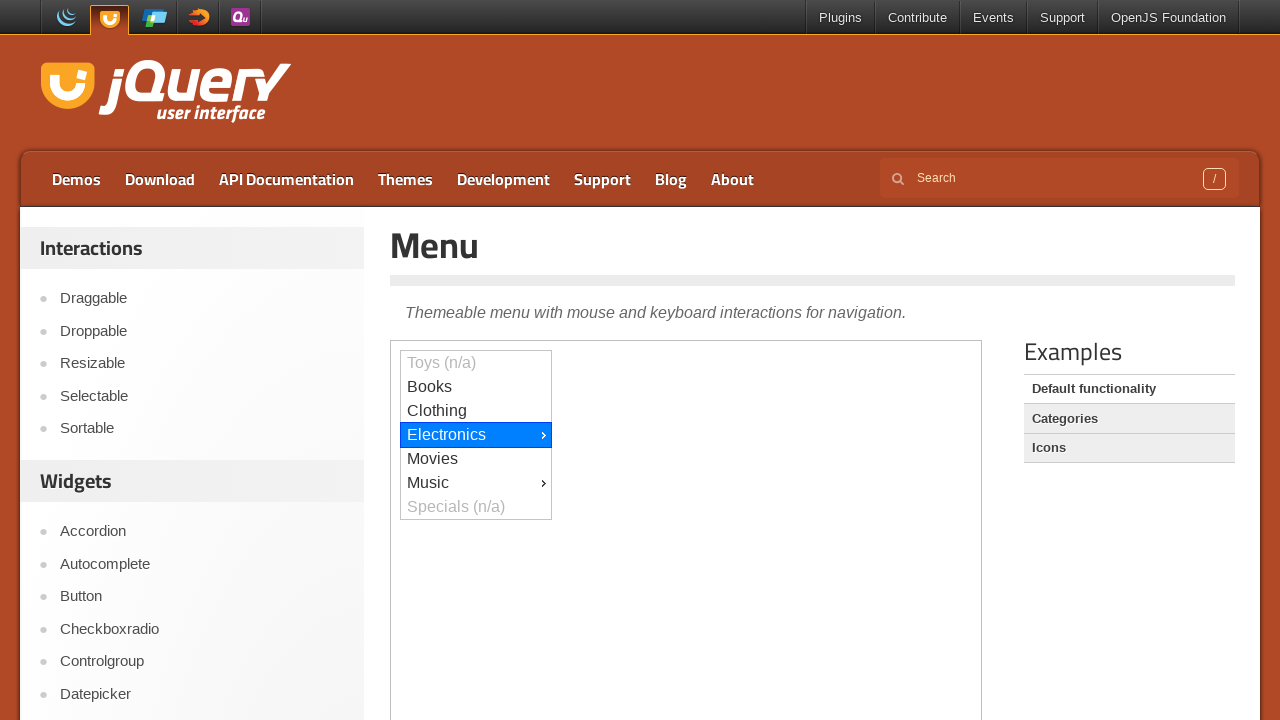

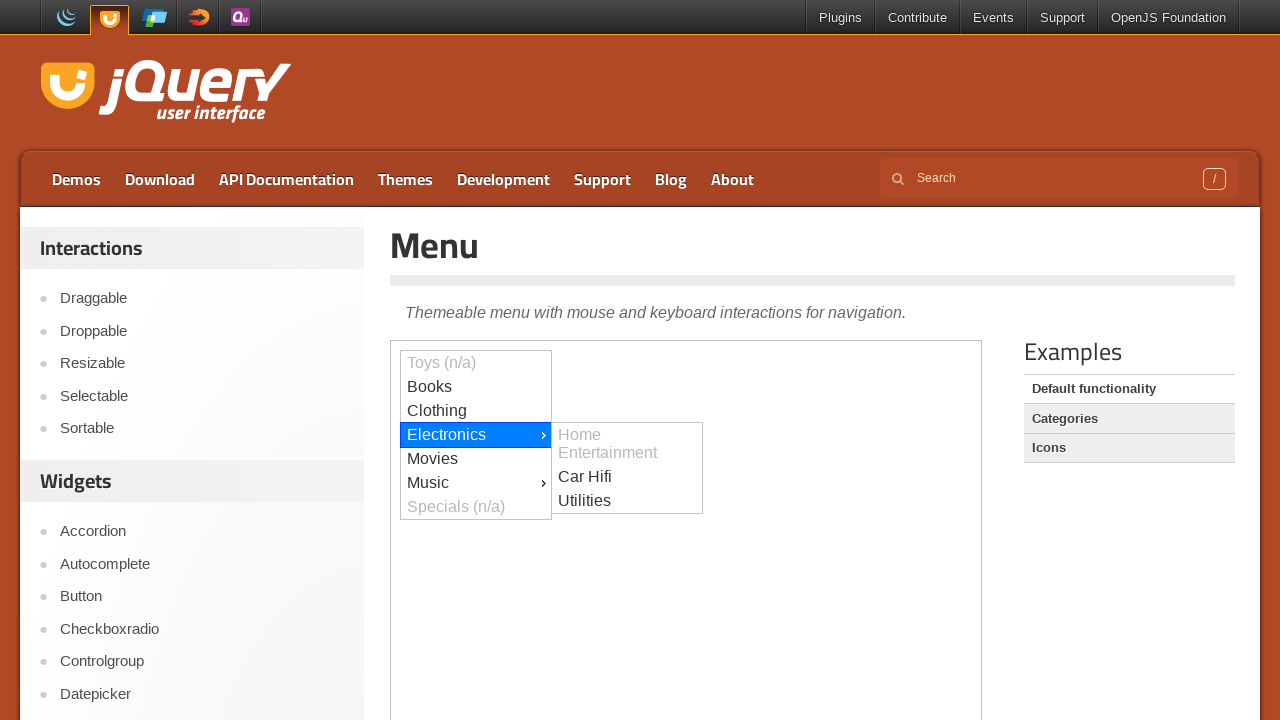